Tests an explicit wait scenario where the script waits for a price to change to $100, then clicks a book button, calculates a mathematical answer based on a displayed value, and submits the solution

Starting URL: http://suninjuly.github.io/explicit_wait2.html

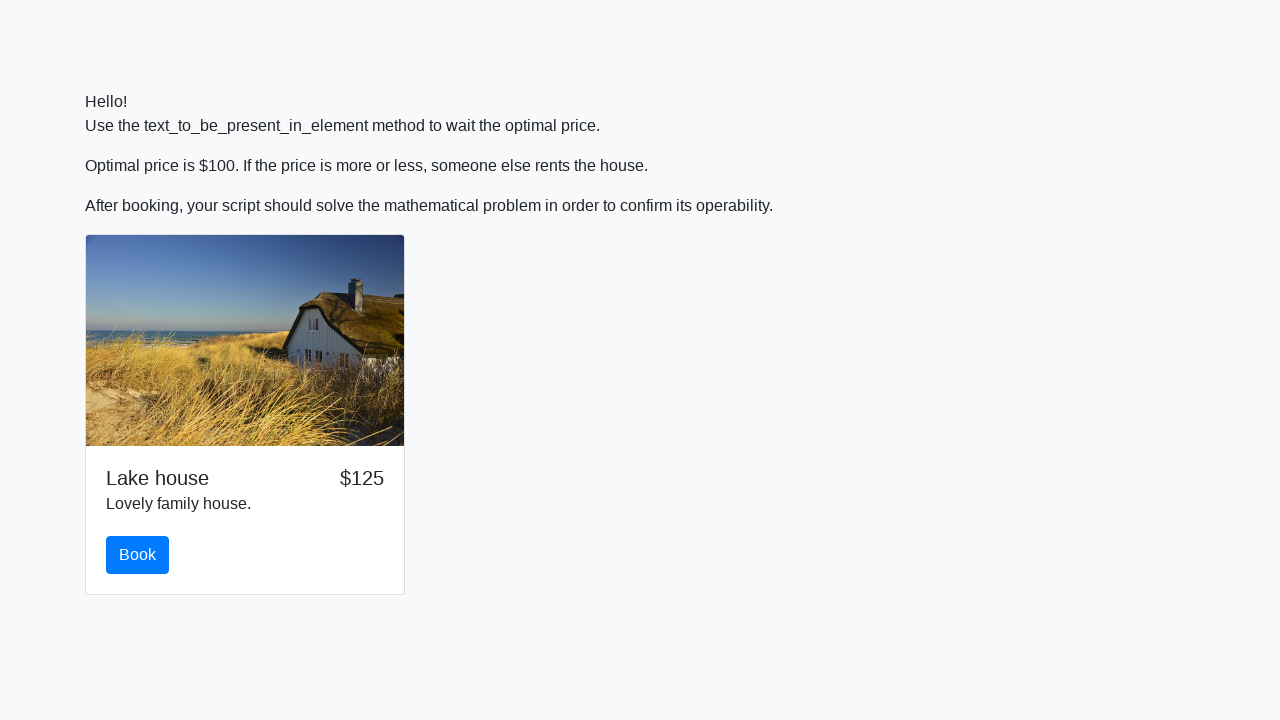

Waited for price to change to $100
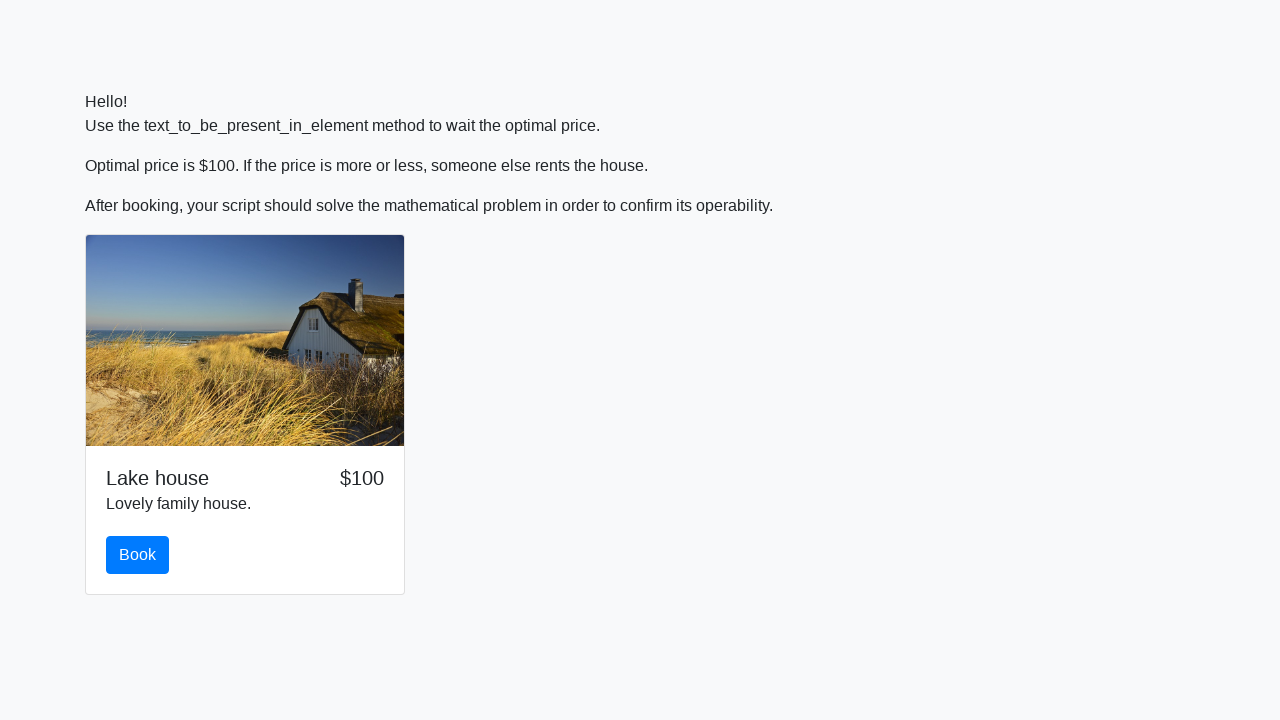

Clicked the book button at (138, 555) on #book
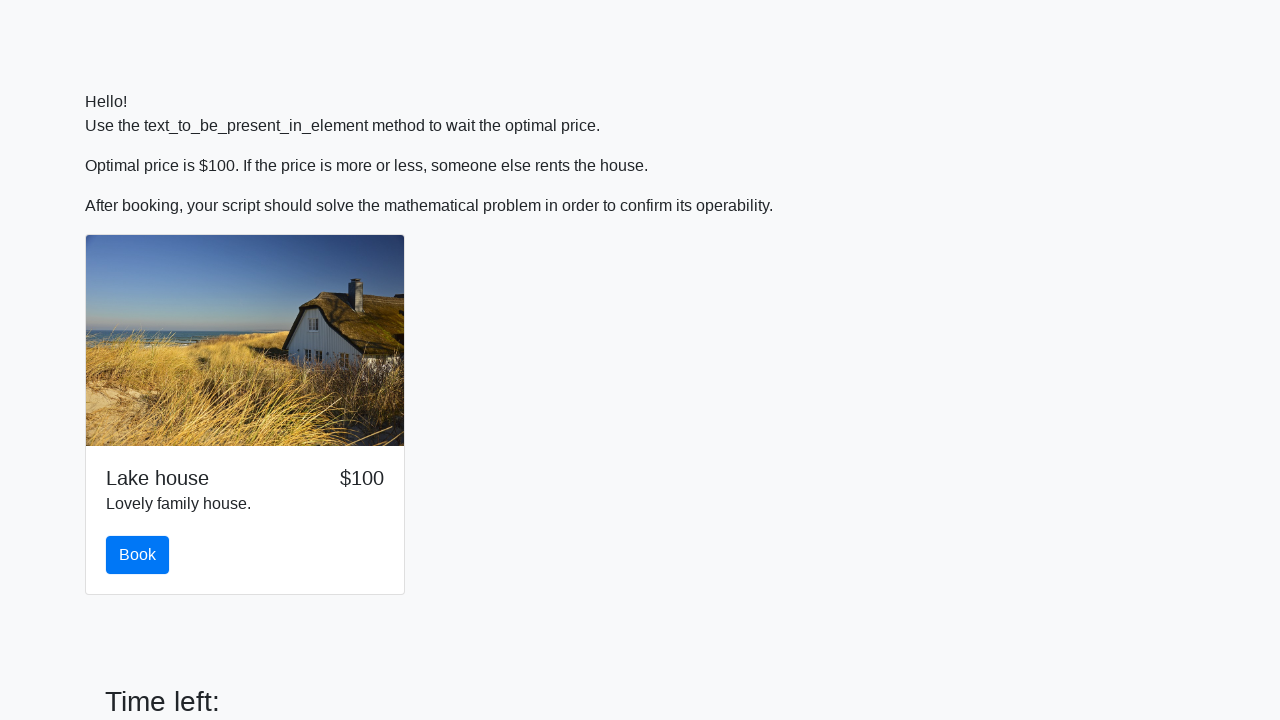

Retrieved input value: 73
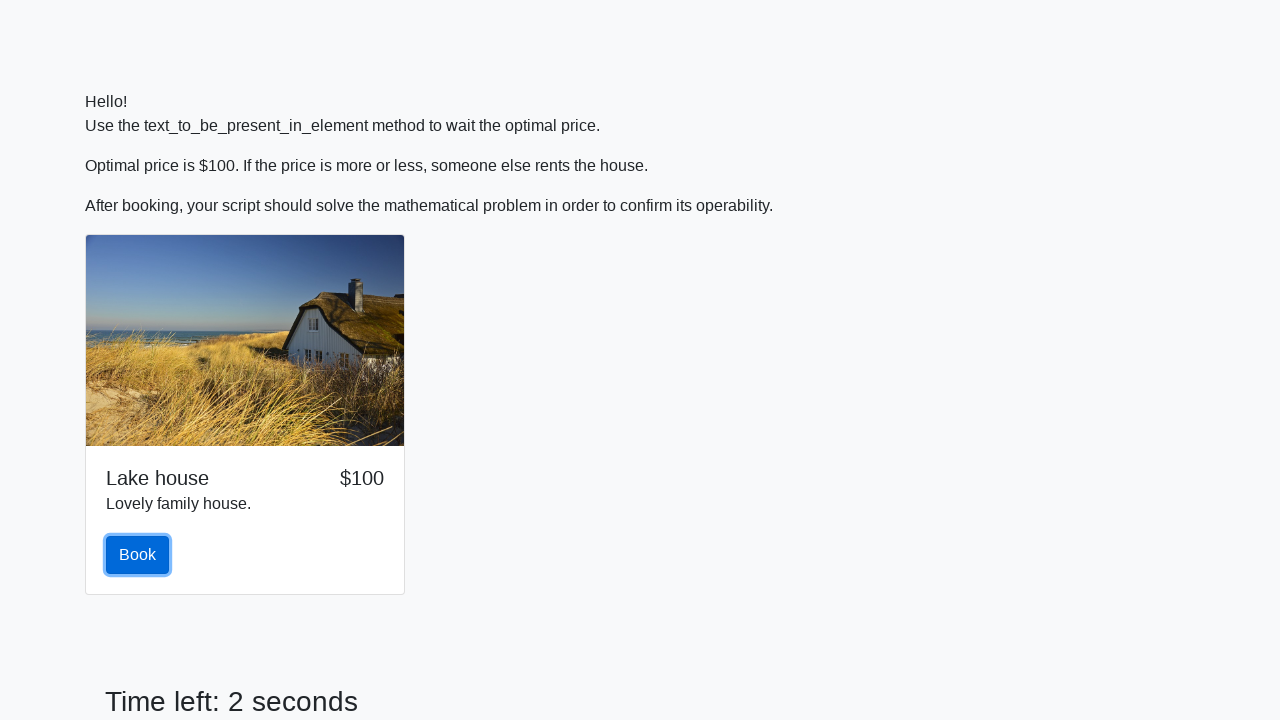

Calculated mathematical answer: 2.0944857433802504
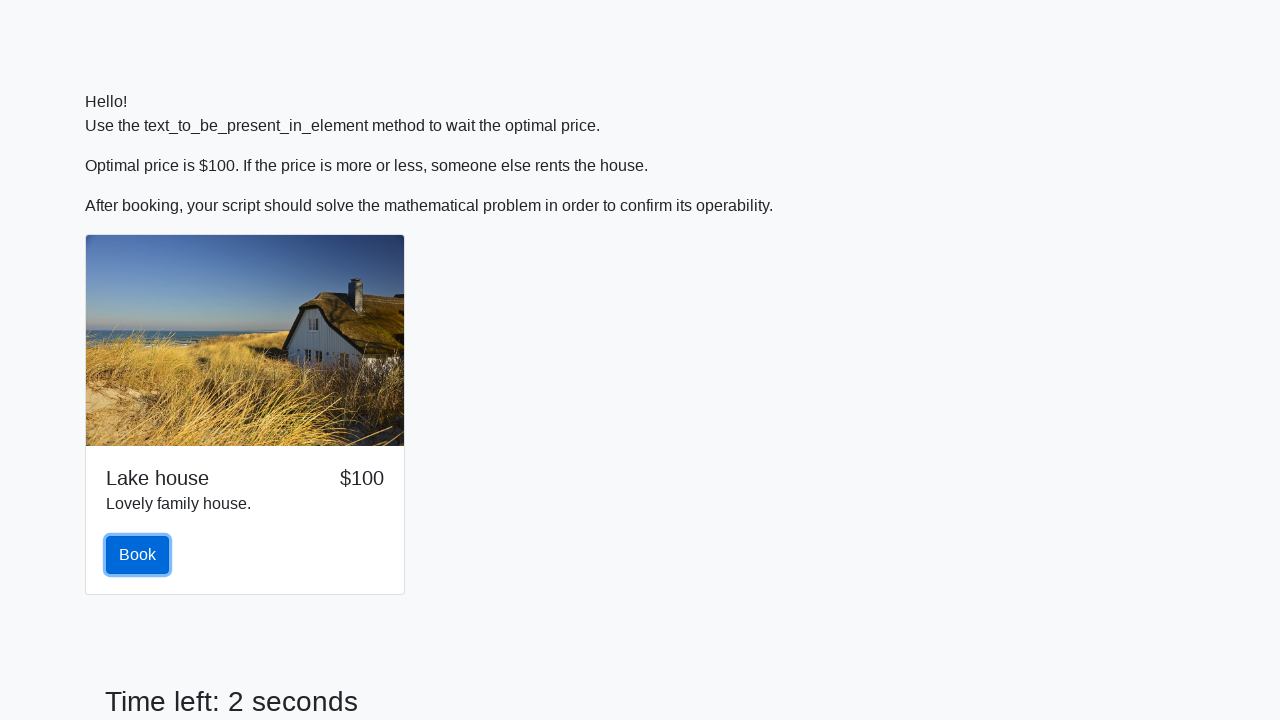

Filled answer field with calculated value: 2.0944857433802504 on #answer
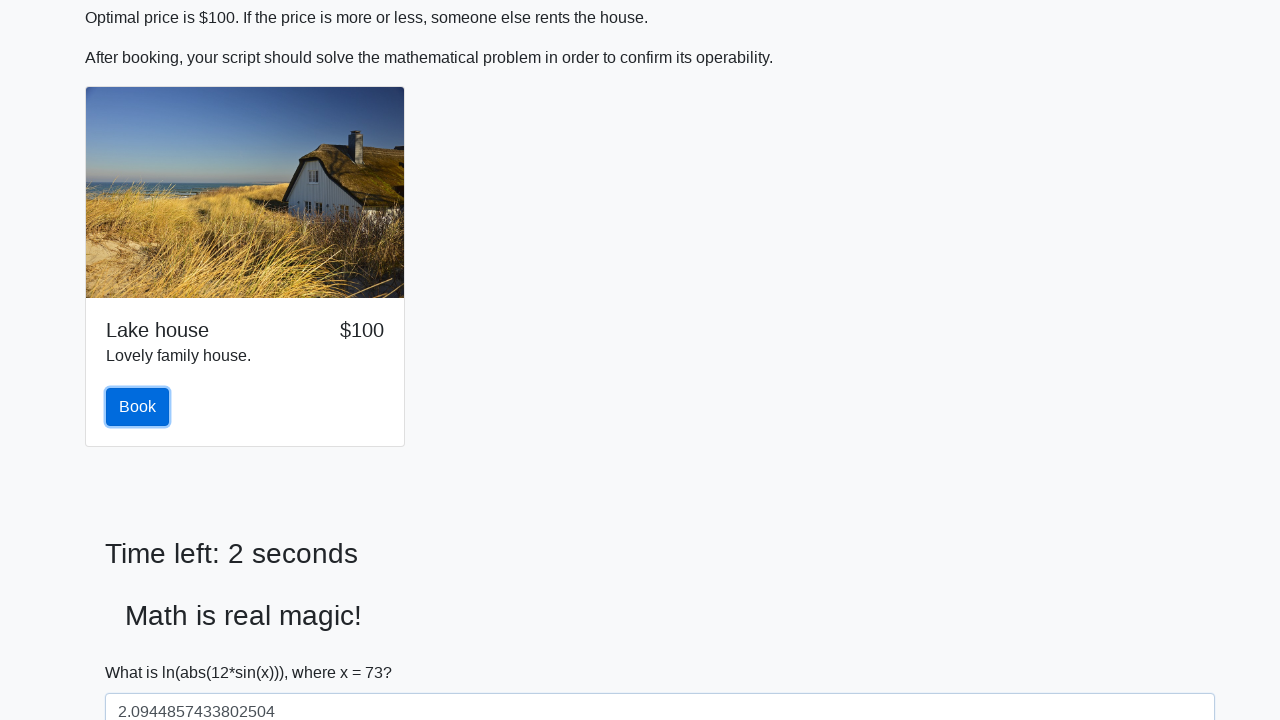

Clicked solve button to submit solution at (143, 651) on #solve
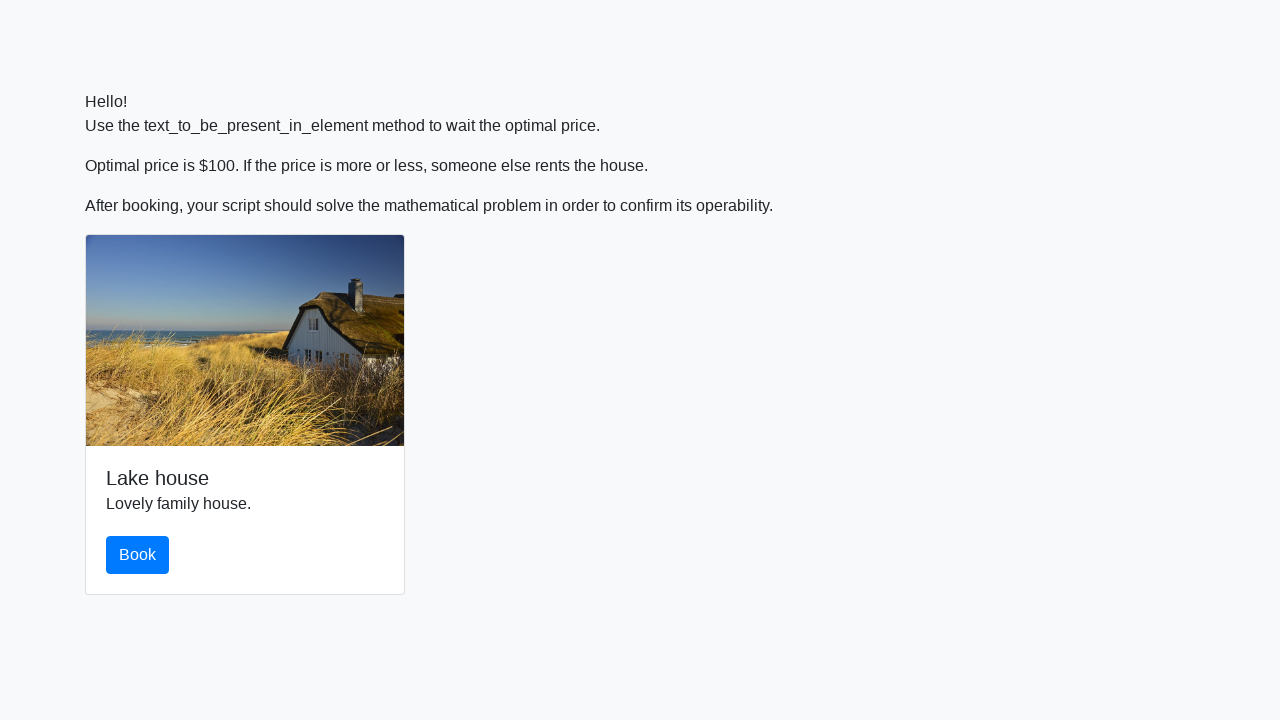

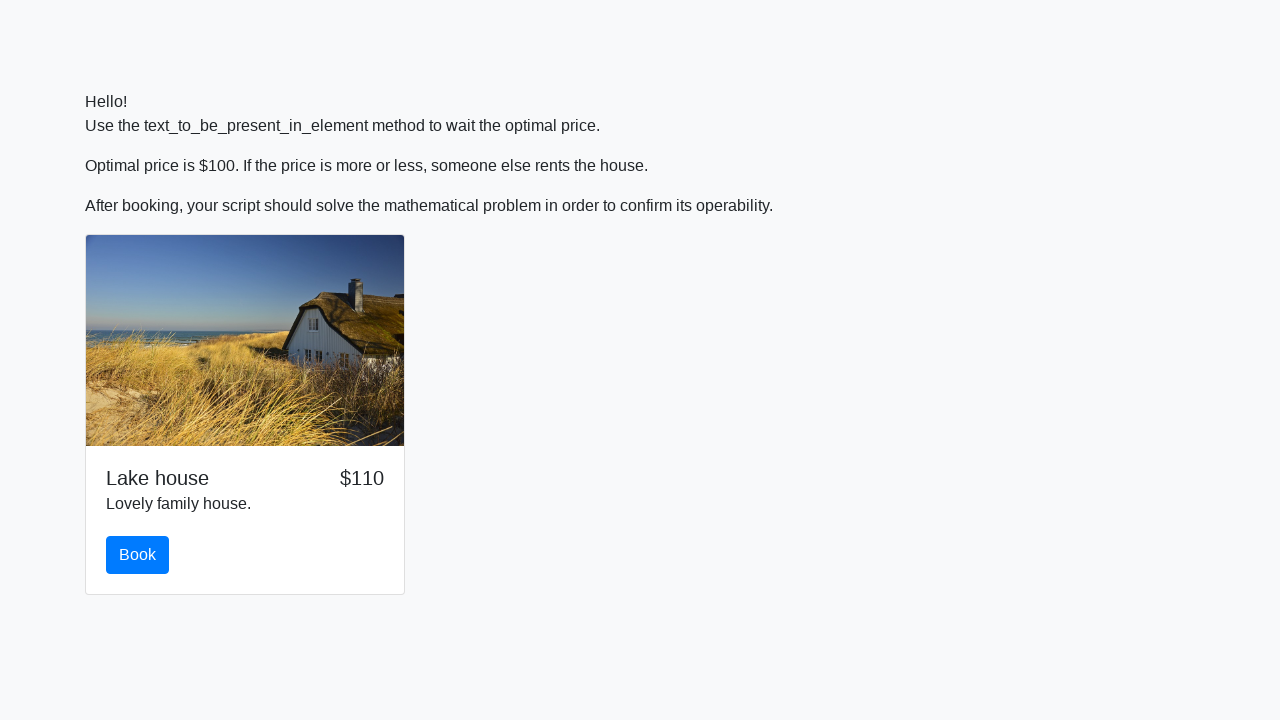